Deletes a car from the table by clicking delete and confirming the deletion

Starting URL: https://frontend.wildar.dev/Autos

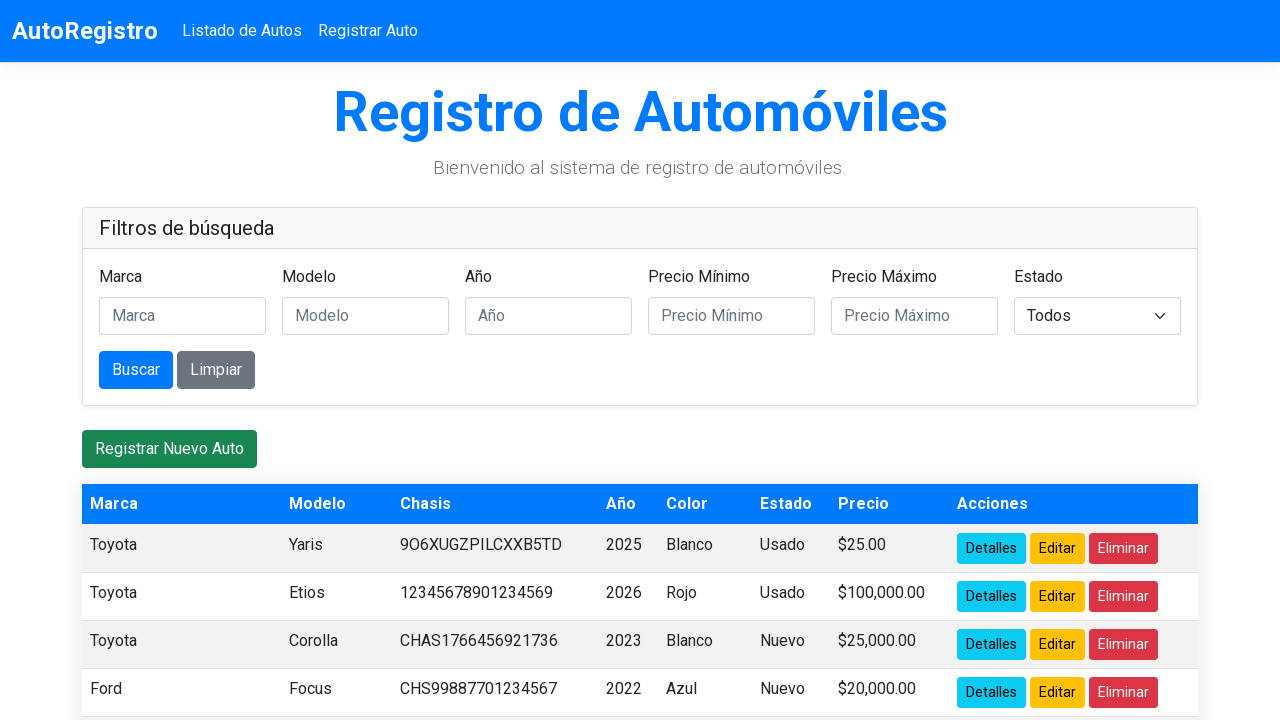

Clicked delete button on the second row of the car table at (1123, 596) on xpath=//tr[2]/td/a[@class='btn btn-danger btn-sm']
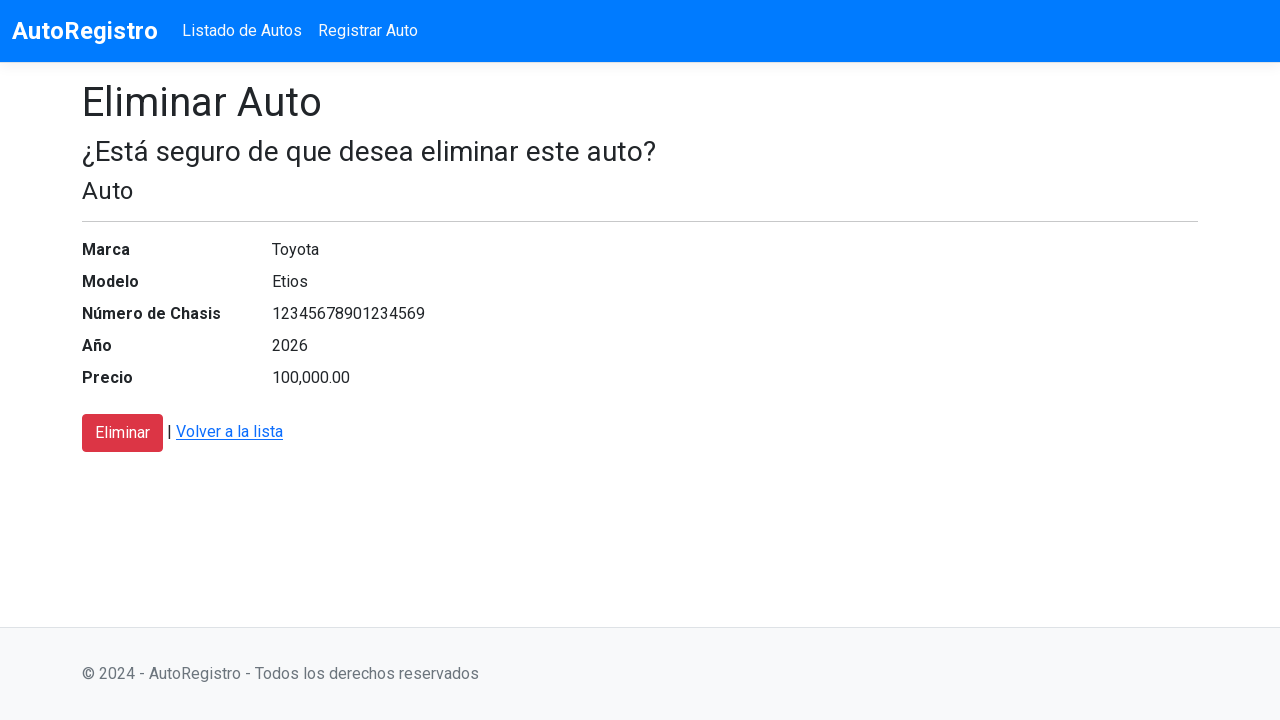

Confirmed the deletion by clicking submit button at (122, 433) on xpath=//input[@type='submit']
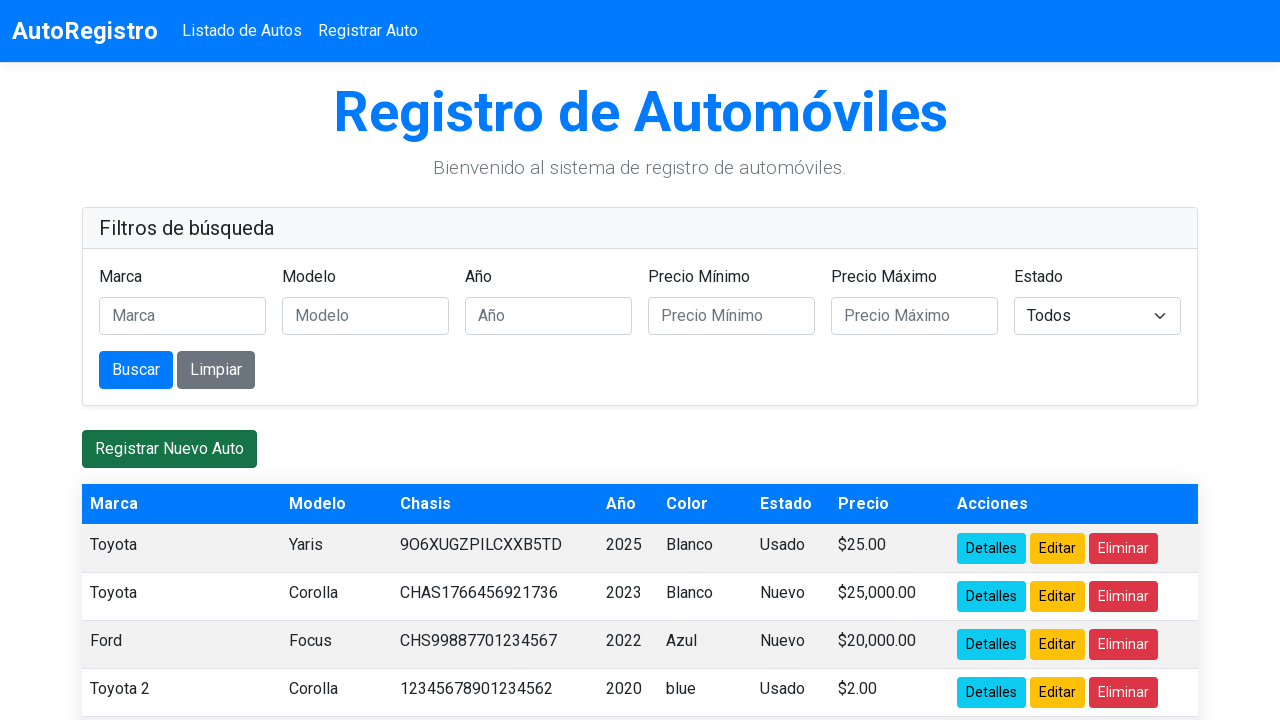

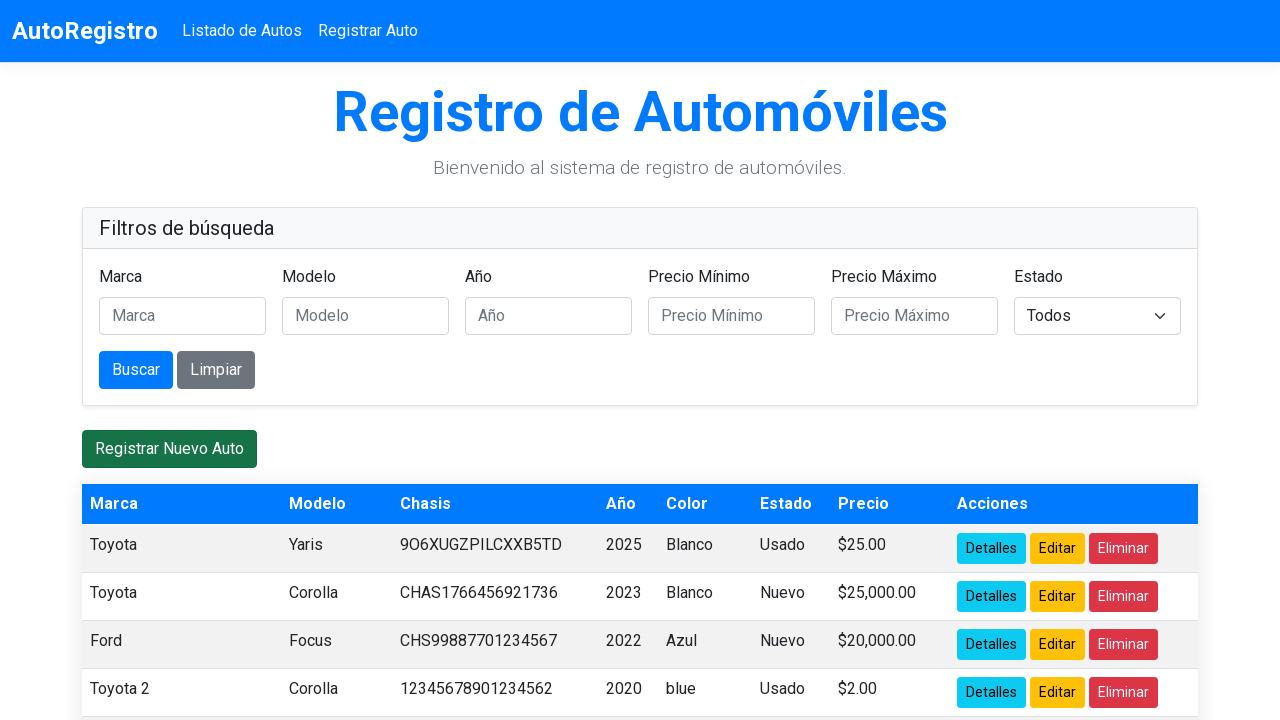